Tests scroll functionality using JavaScript executor to scroll the page in different directions - down, up, right, and left

Starting URL: https://demo.automationtesting.in/Windows.html

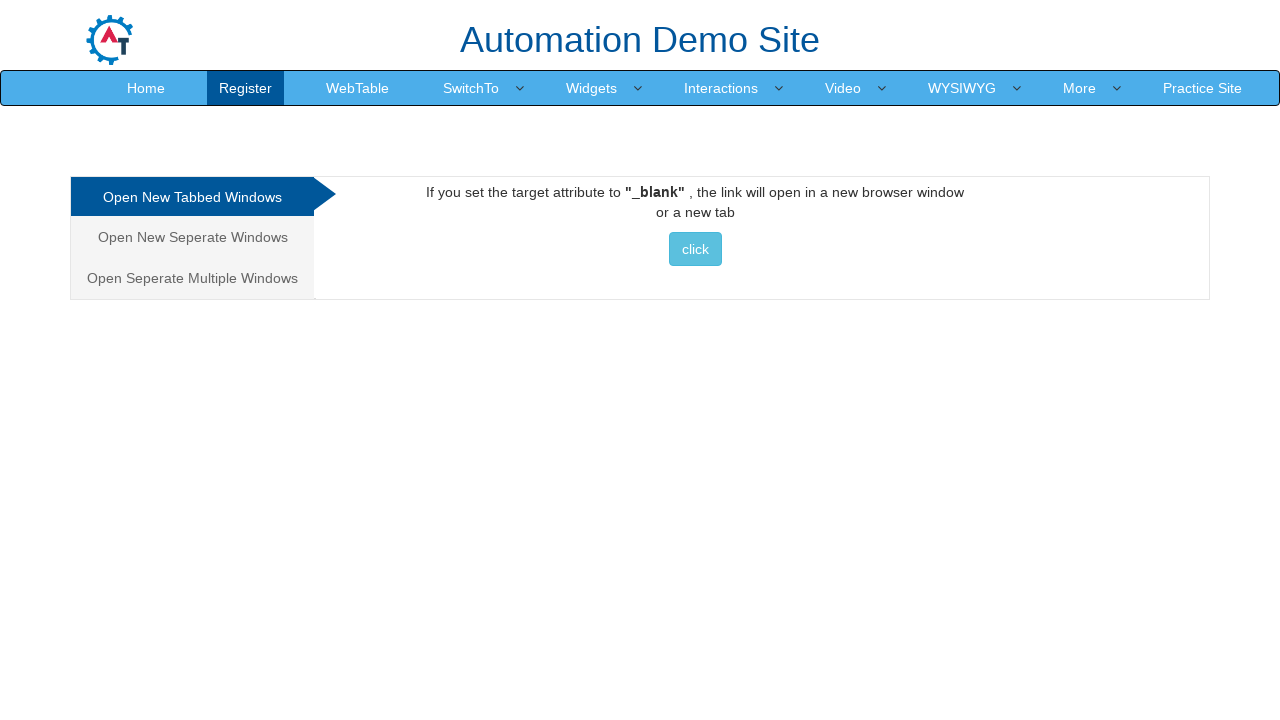

Scrolled page to bottom using JavaScript executor
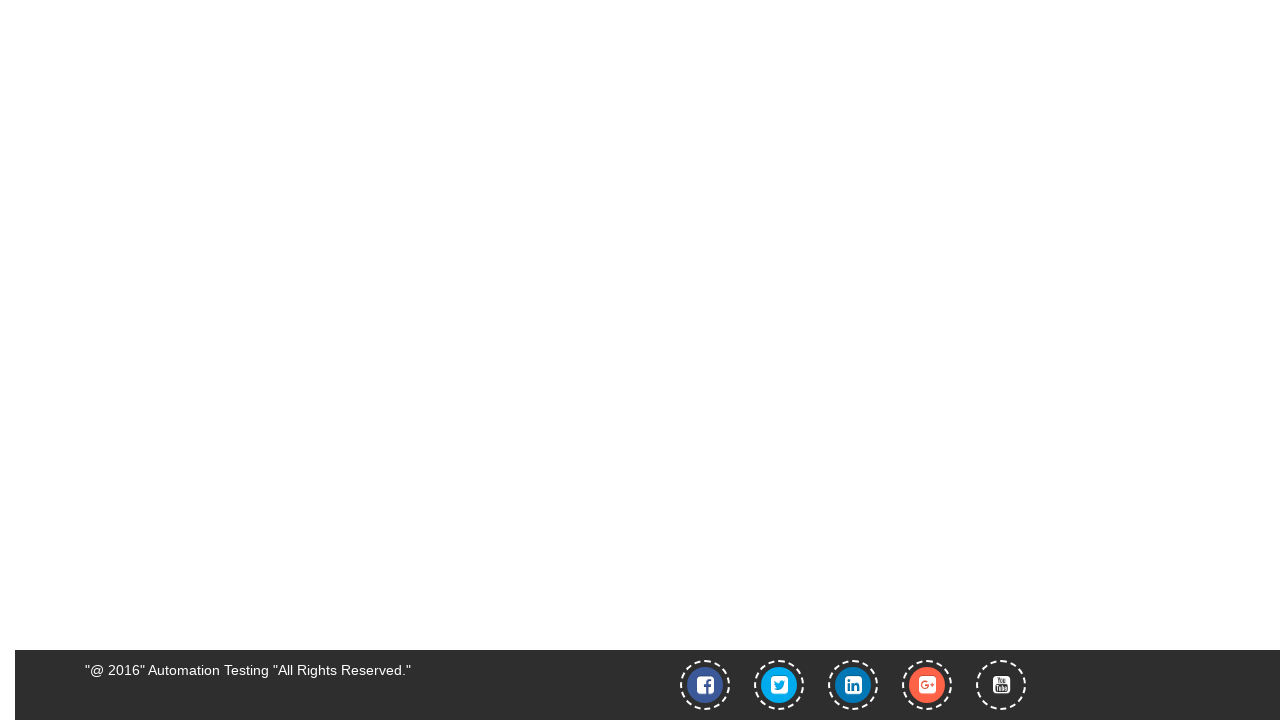

Waited 2 seconds for scroll effect to complete
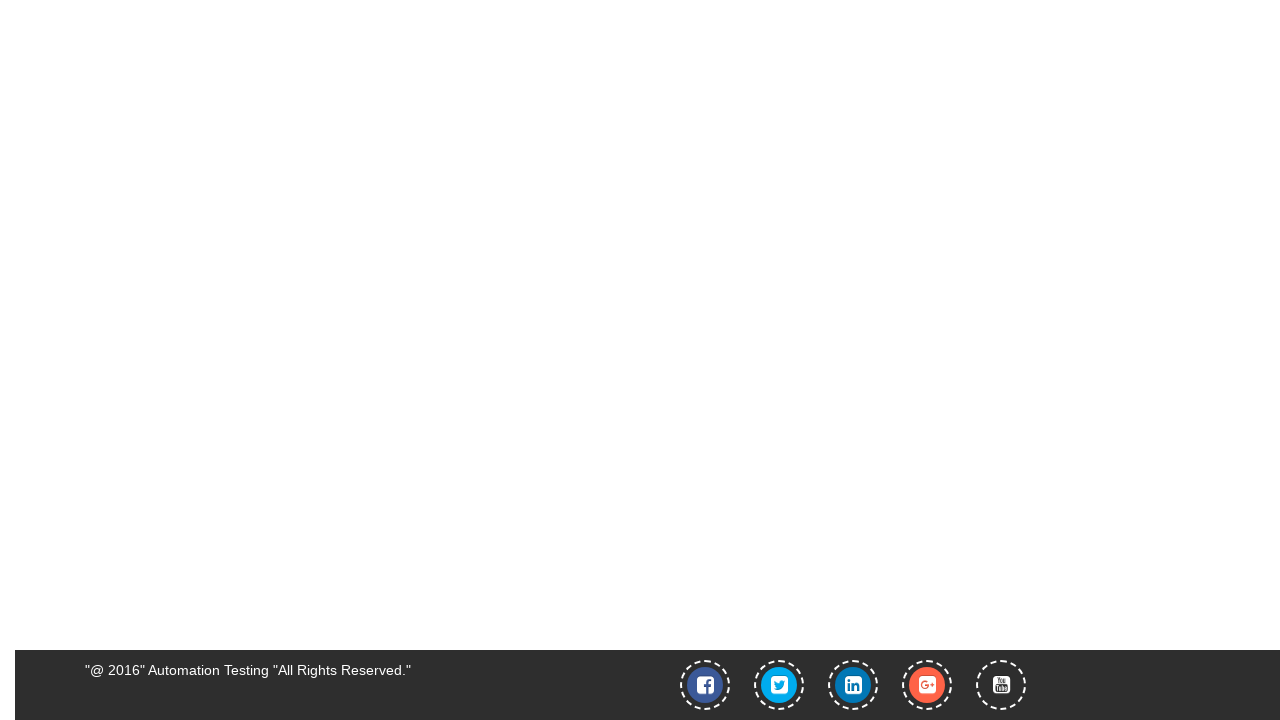

Scrolled page back to top using JavaScript executor
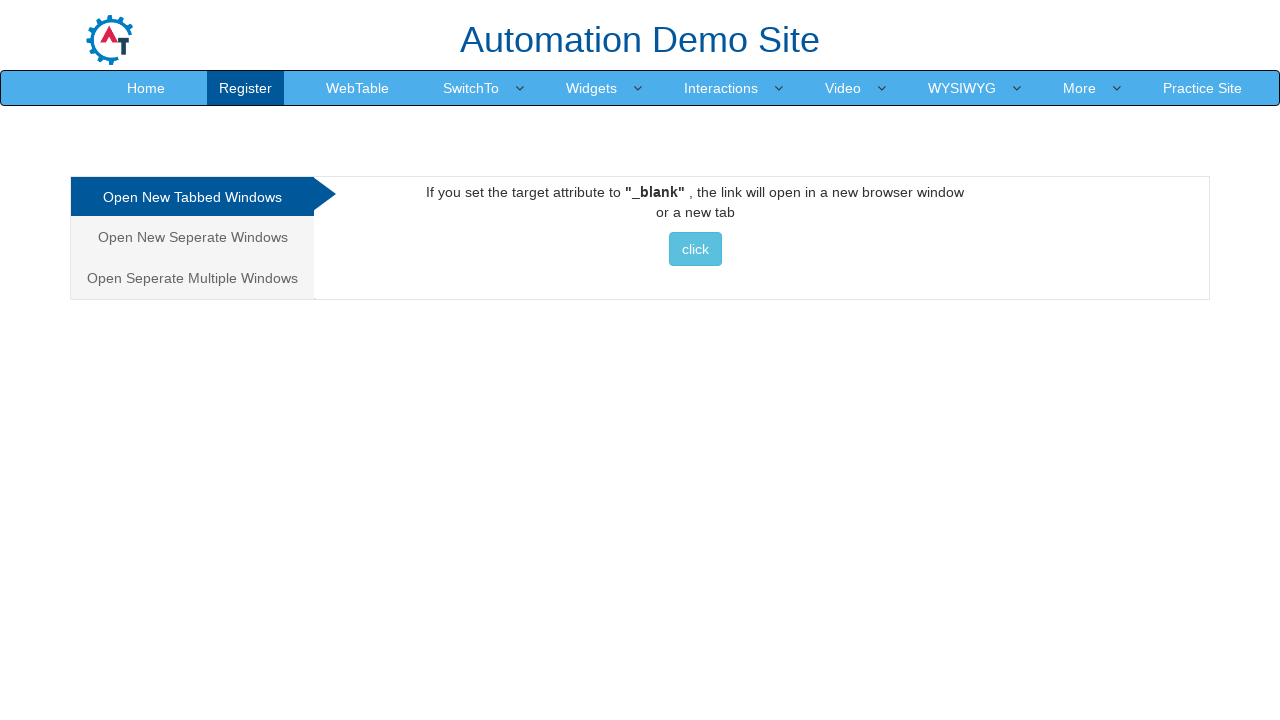

Waited 2 seconds for scroll effect to complete
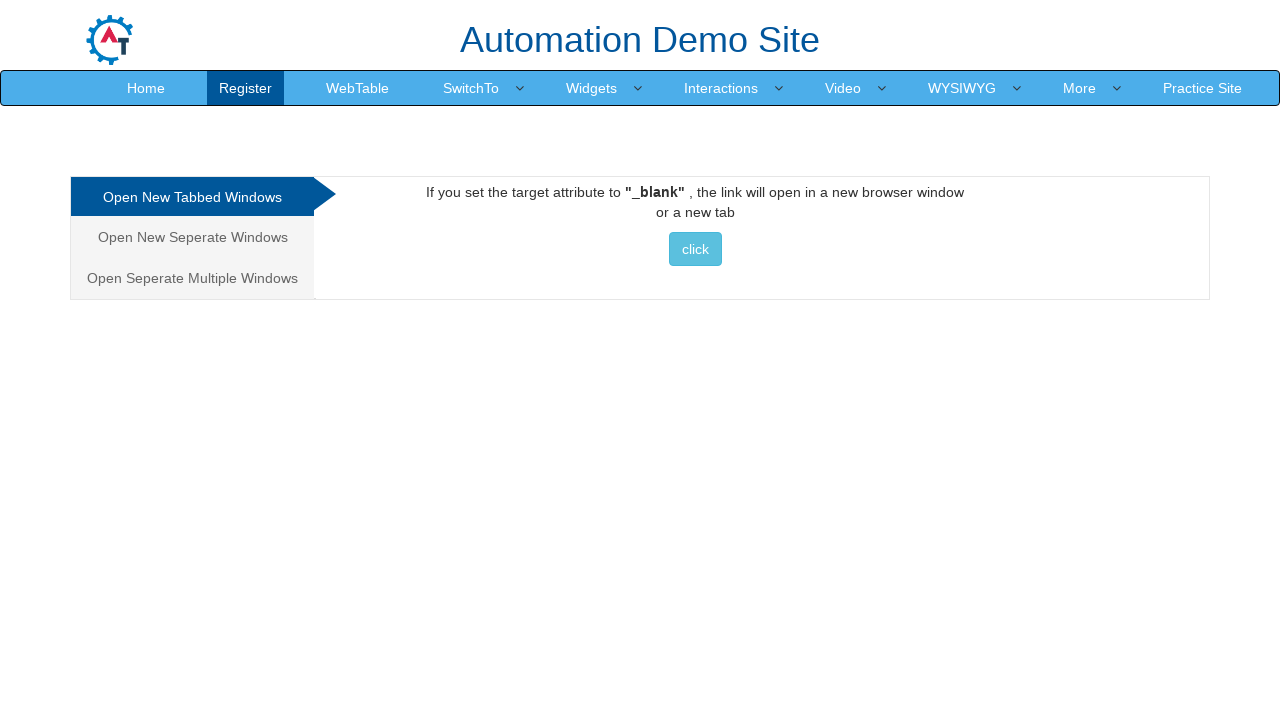

Scrolled page horizontally to the right using JavaScript executor
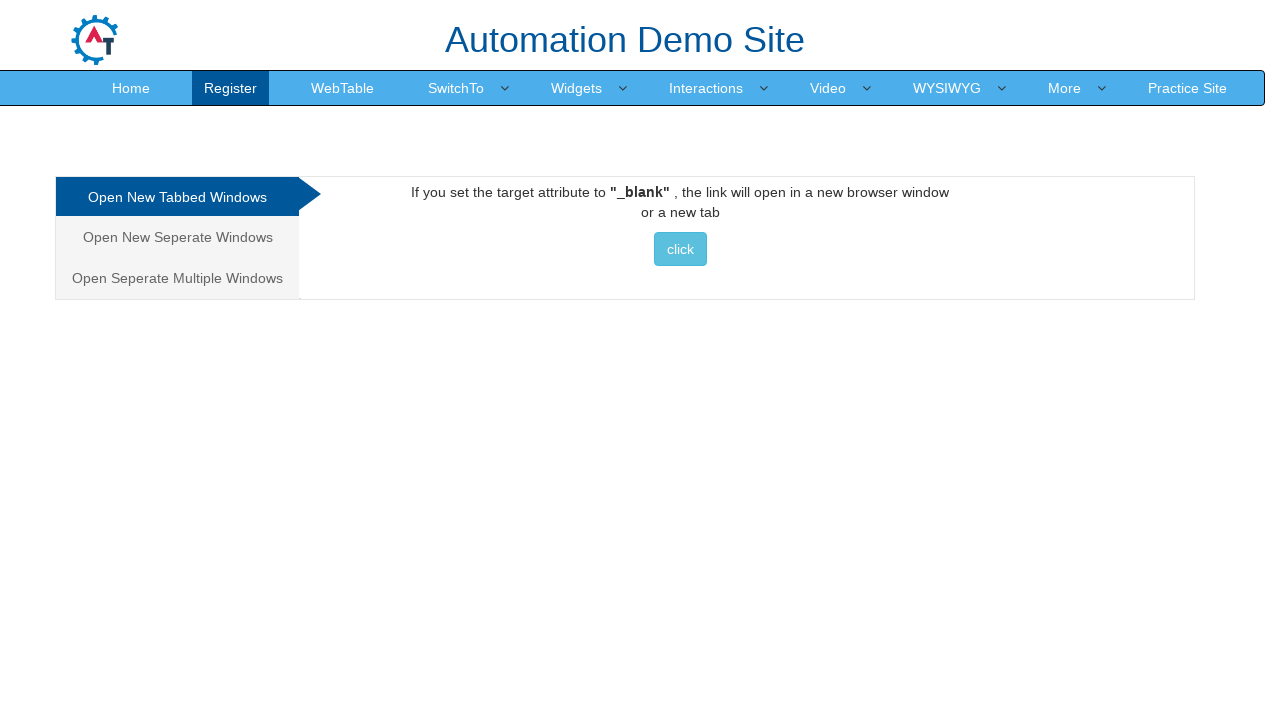

Waited 2 seconds for scroll effect to complete
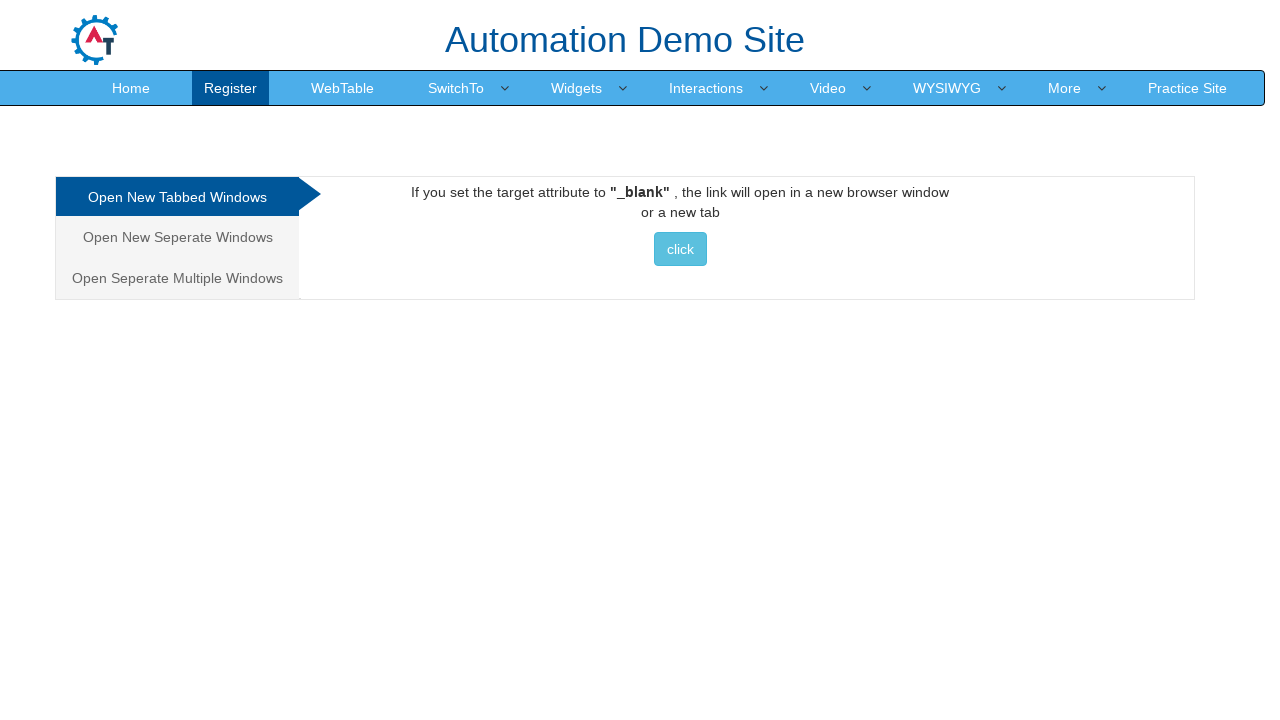

Scrolled page horizontally to the left using JavaScript executor
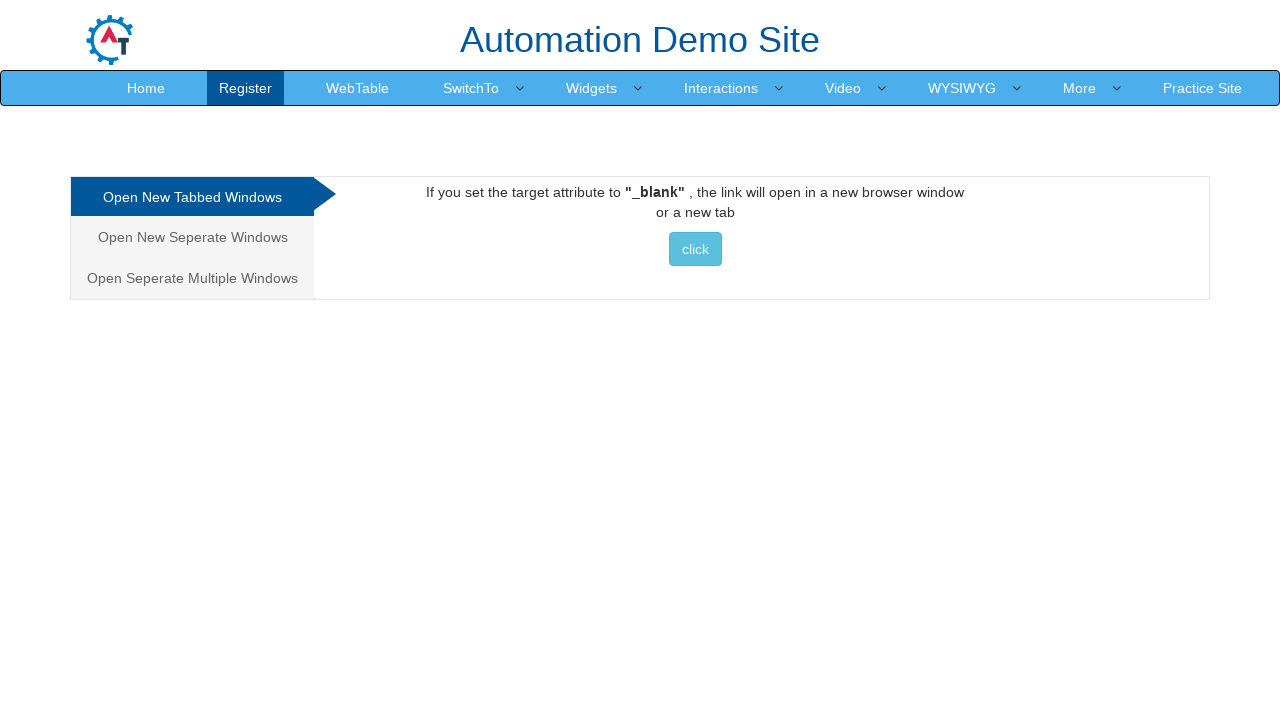

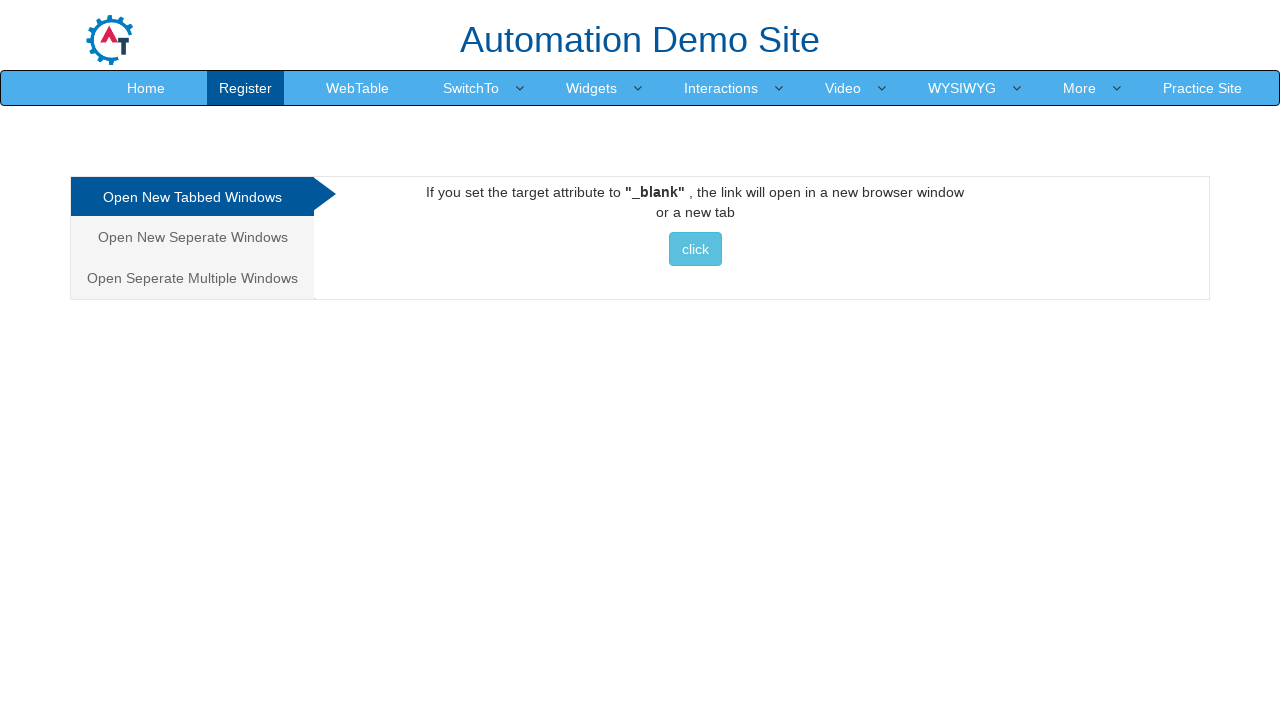